Tests popup window functionality by scrolling to and clicking on a link that opens a popup window

Starting URL: http://omayo.blogspot.com/

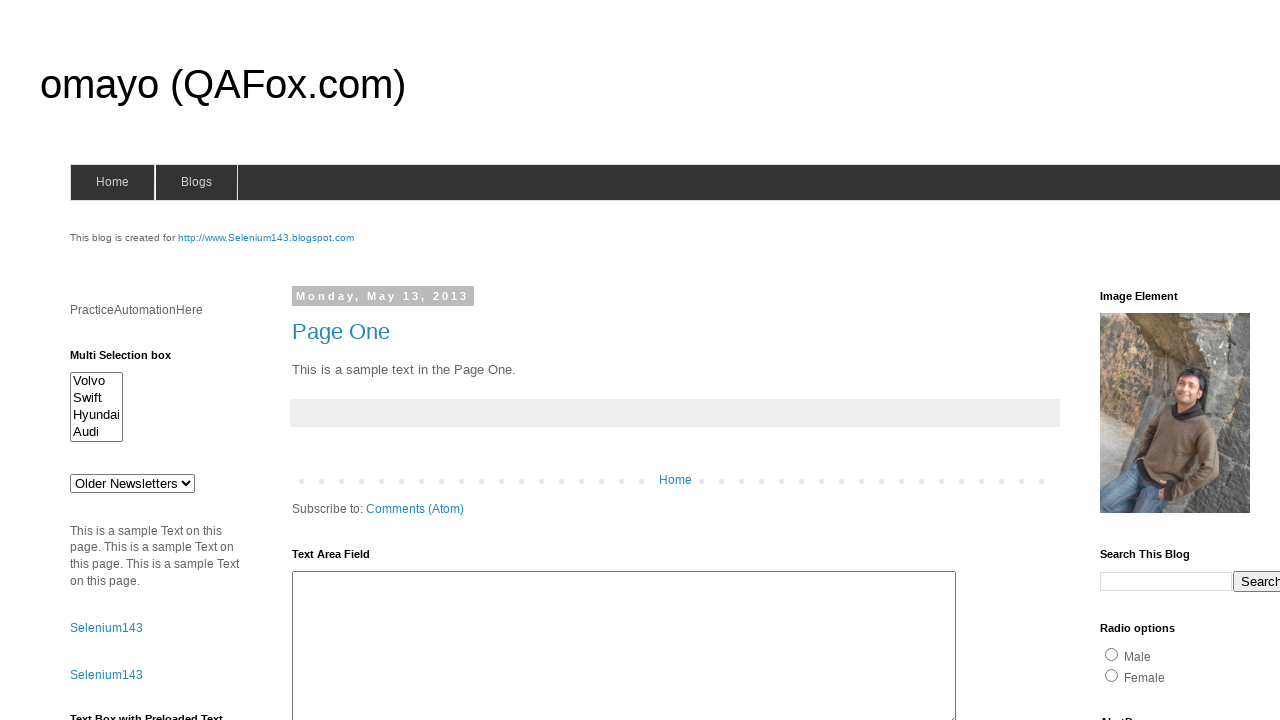

Located popup window link element
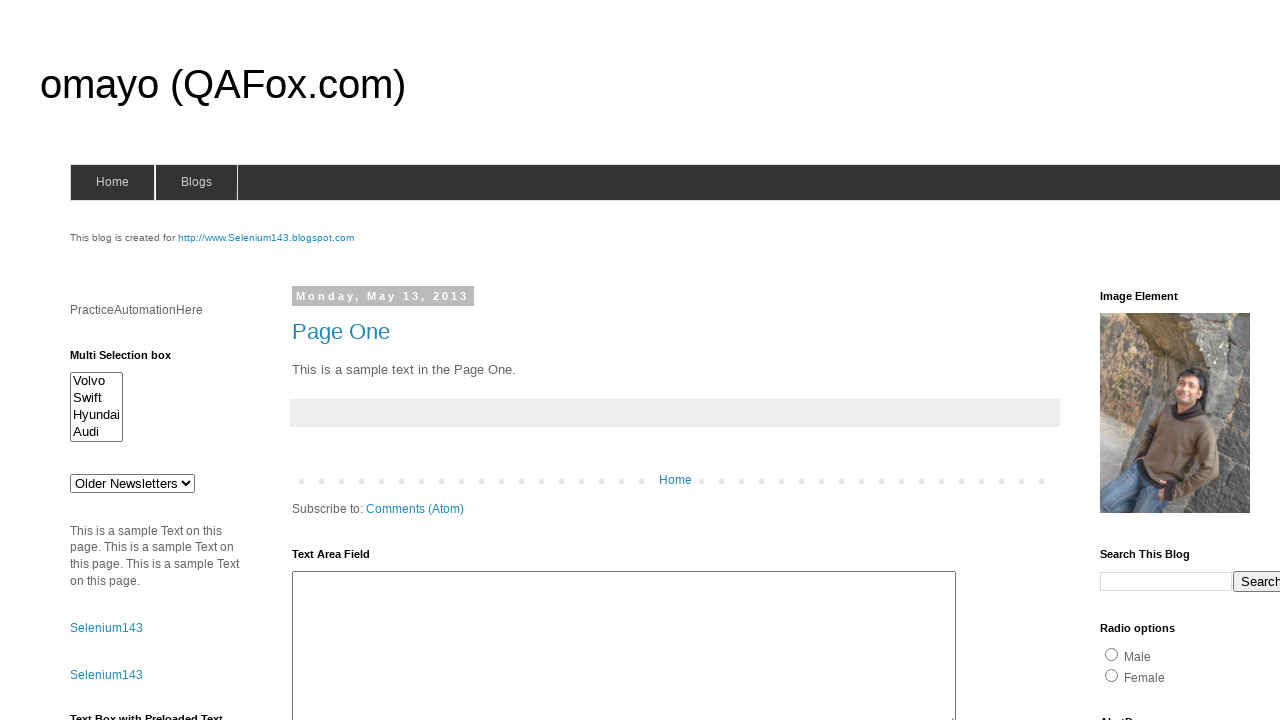

Scrolled popup link into view
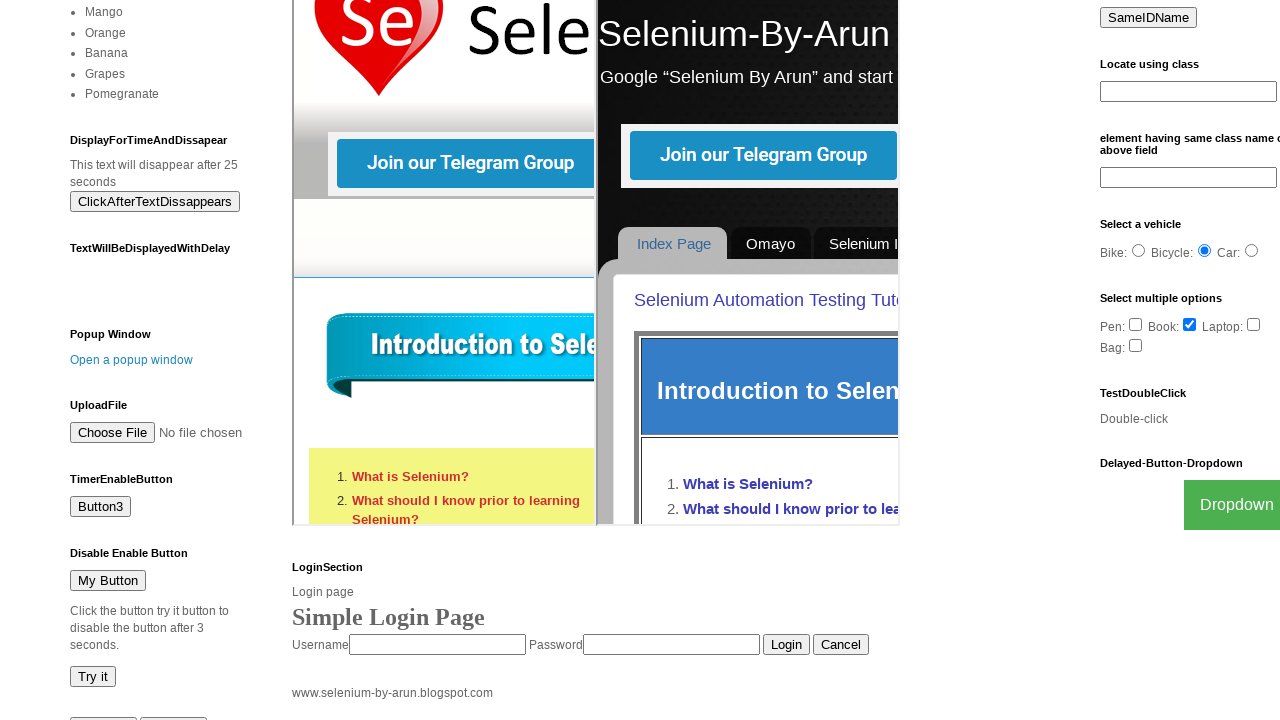

Clicked on 'Open a popup window' link at (132, 360) on a:has-text('Open a popup window')
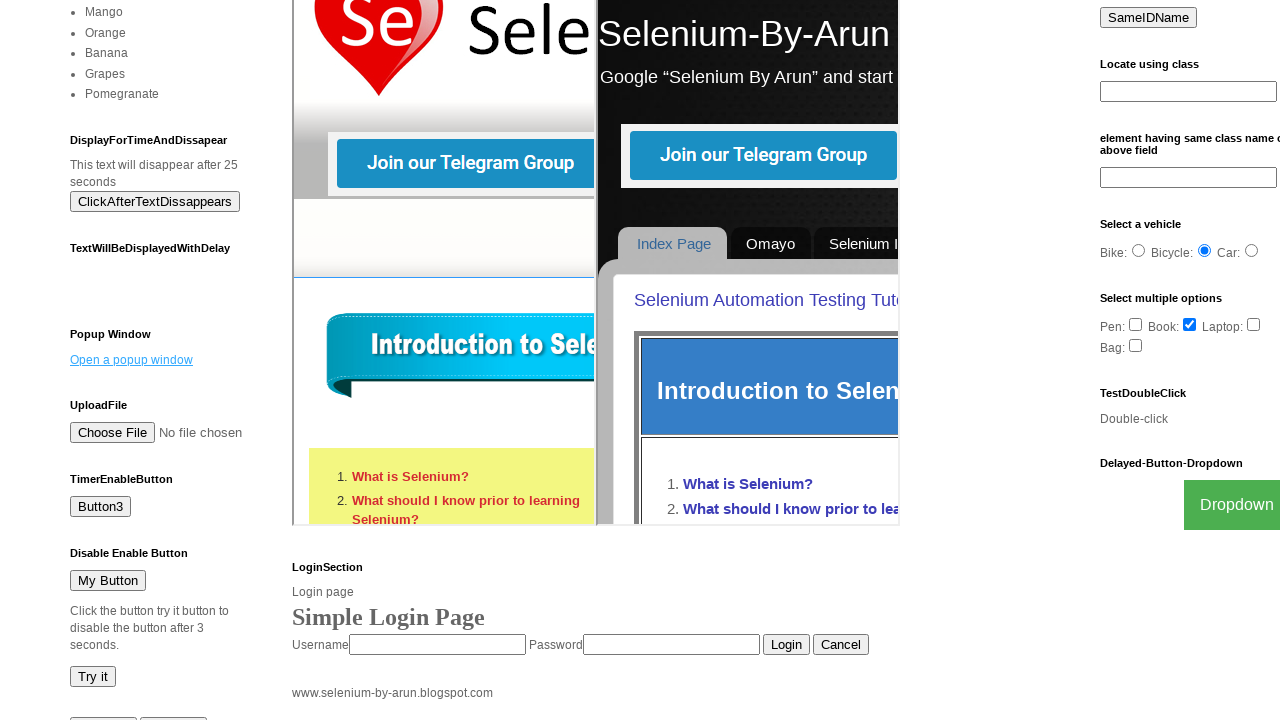

Waited 2 seconds for popup window to open
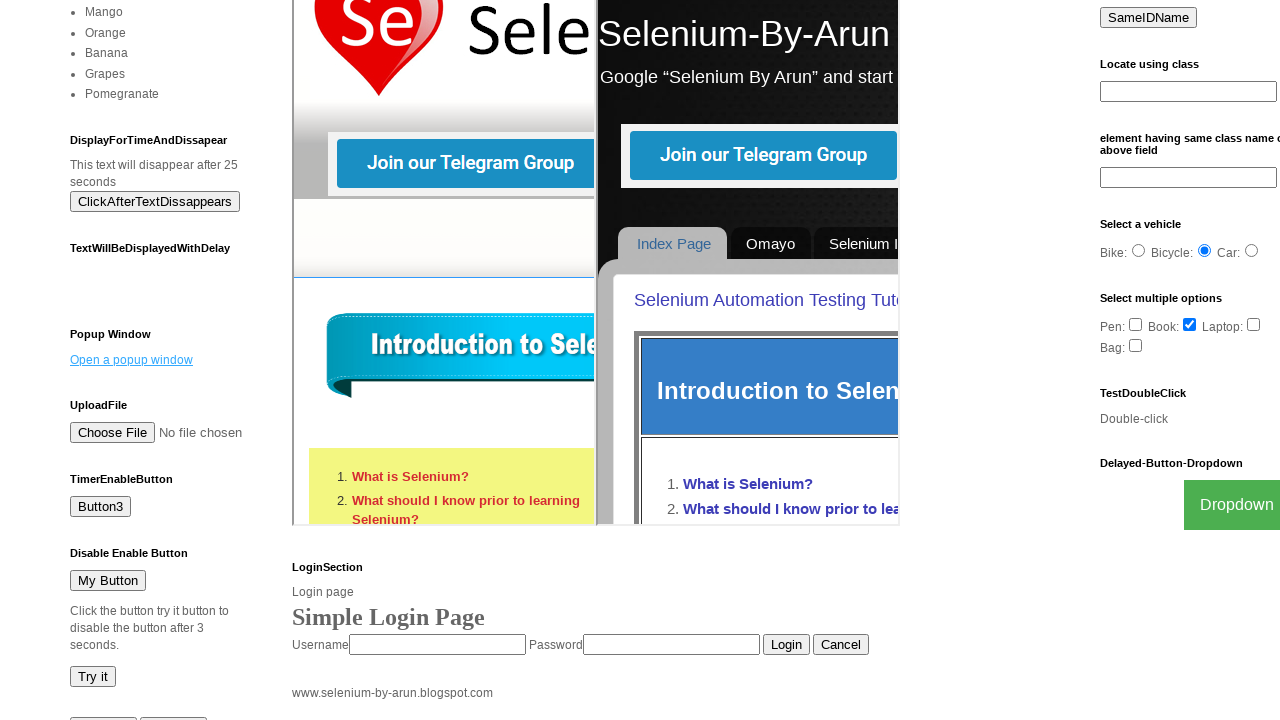

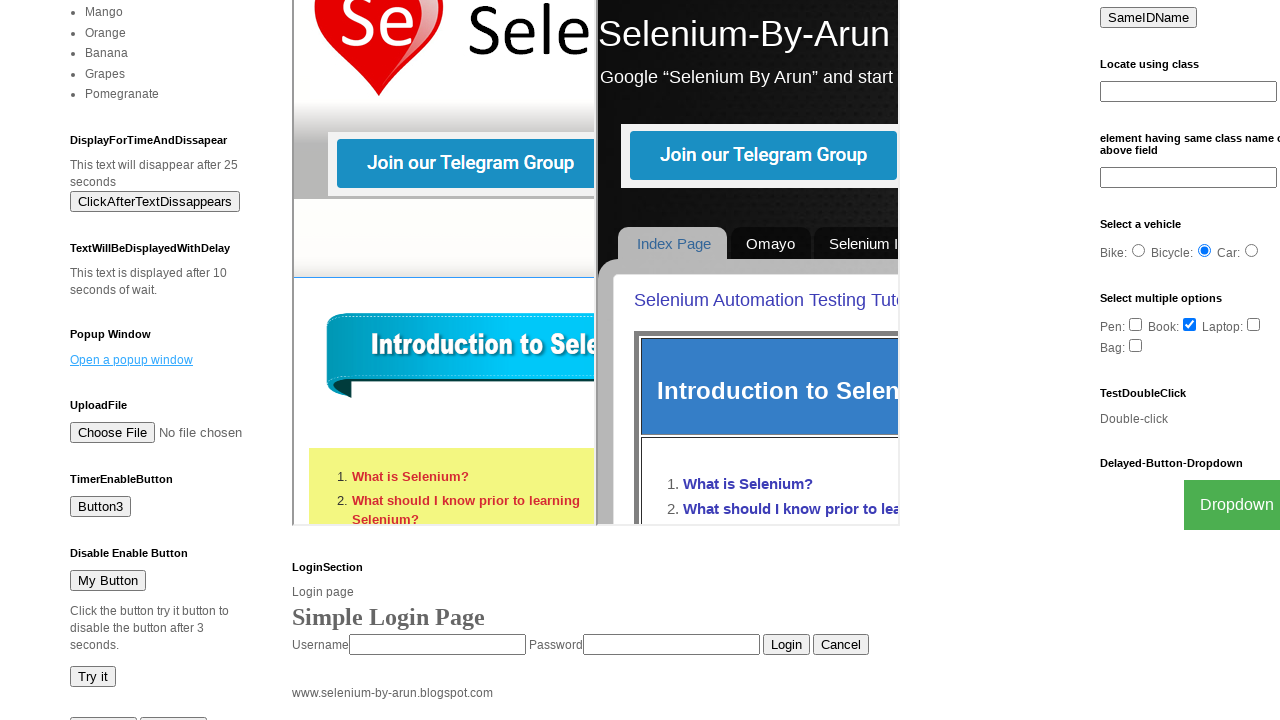